Tests hover functionality by hovering over three images and verifying that corresponding user information is displayed

Starting URL: https://practice.cydeo.com/hovers

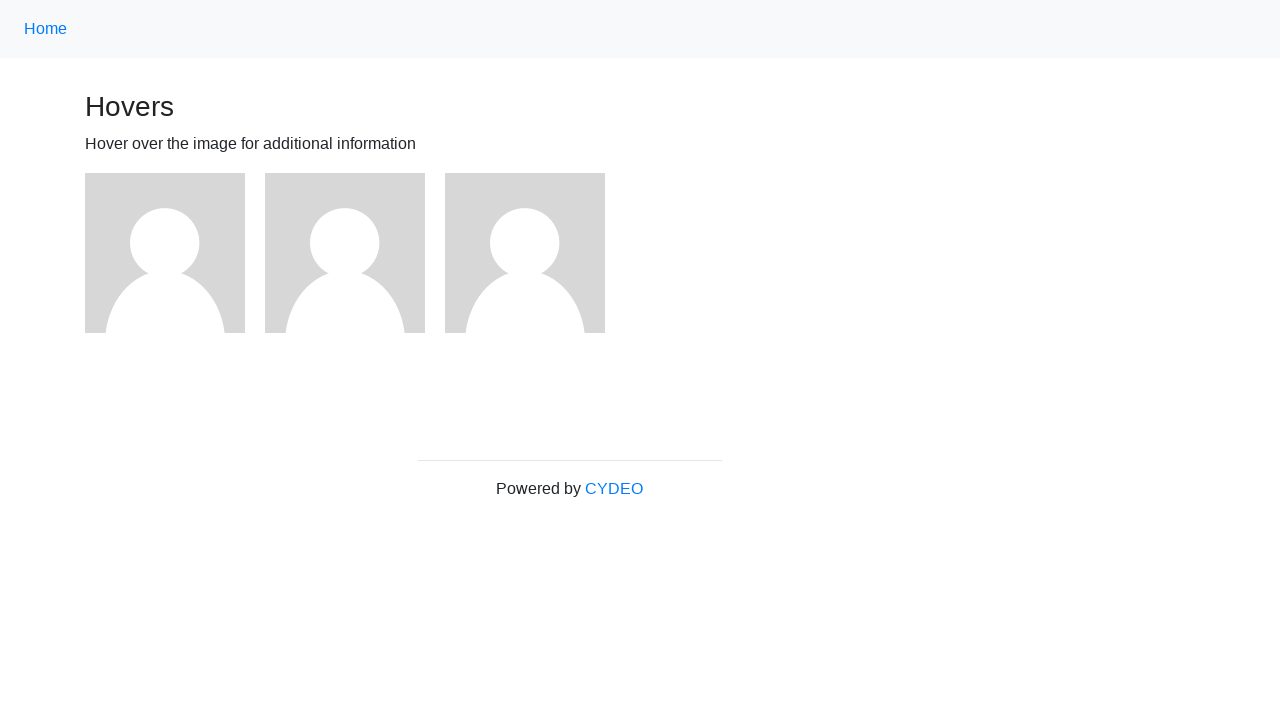

Located first image element
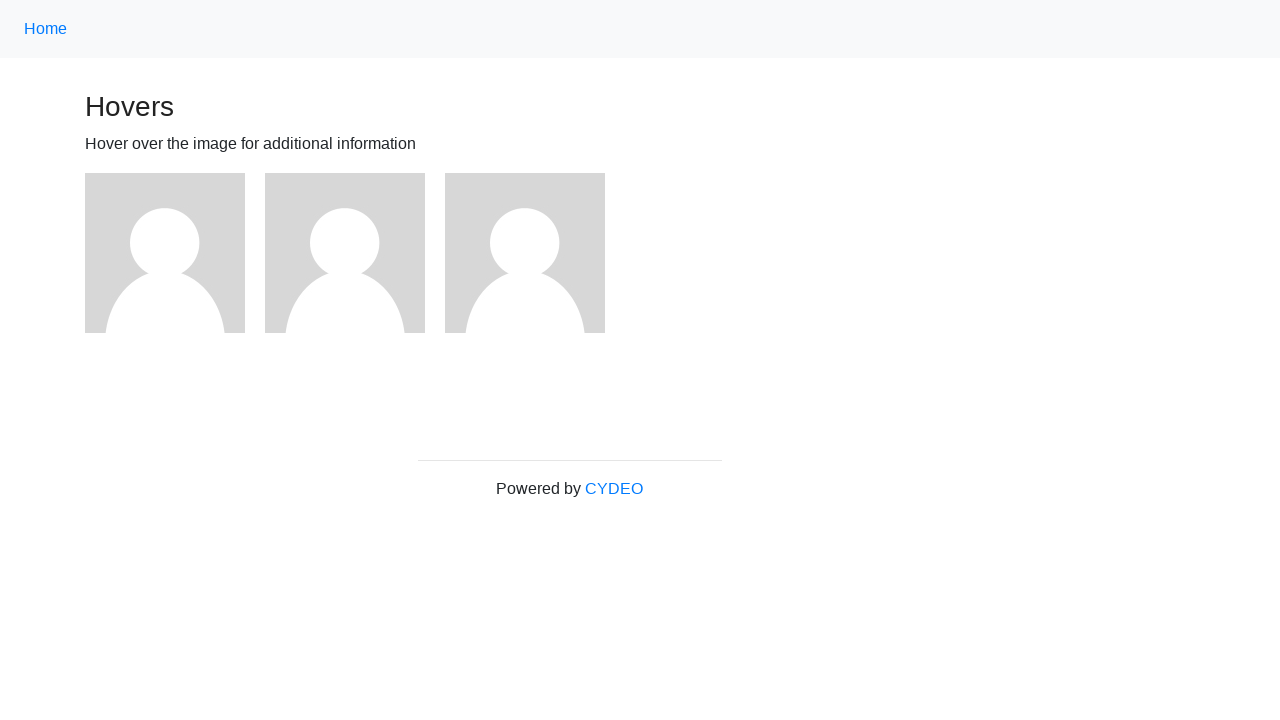

Located second image element
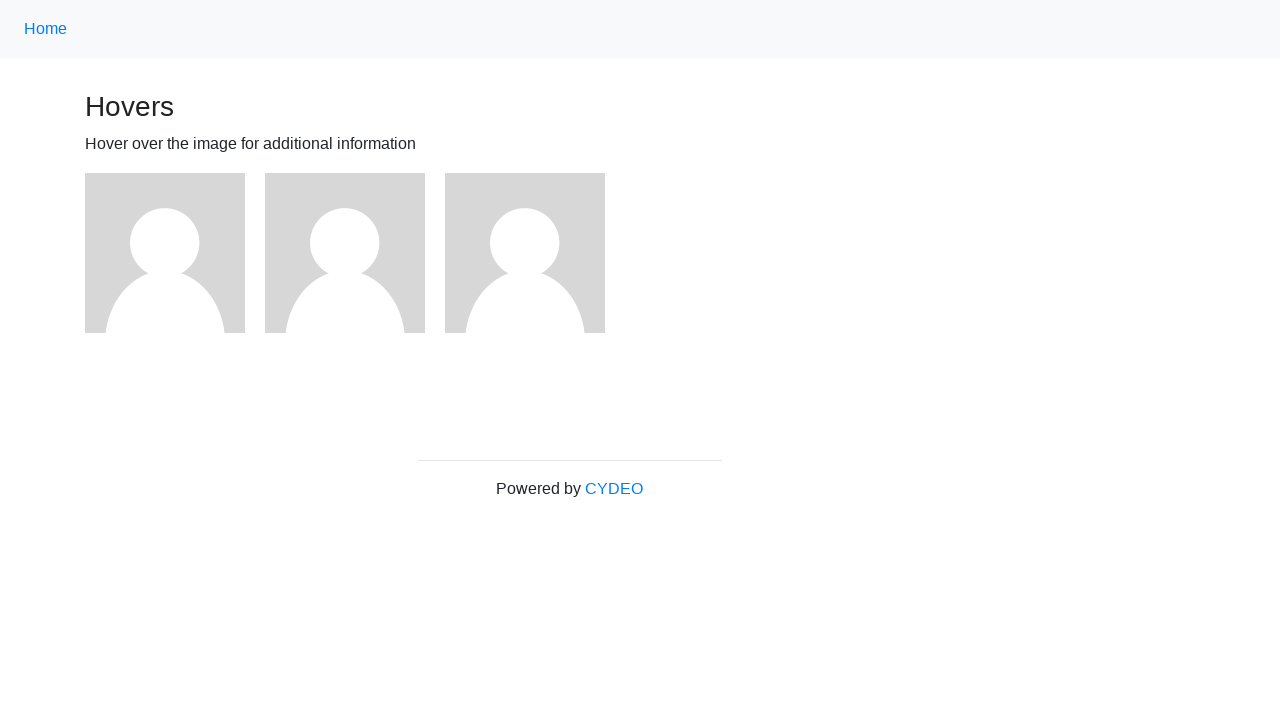

Located third image element
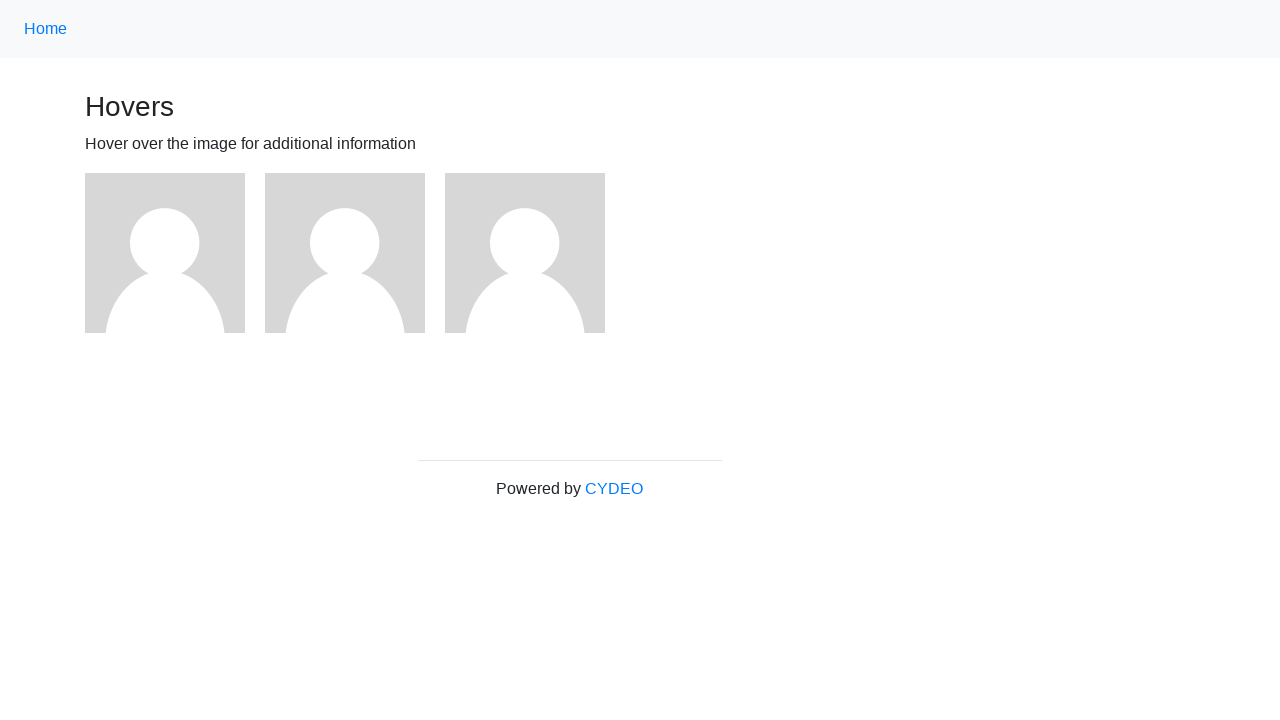

Located user1 text element
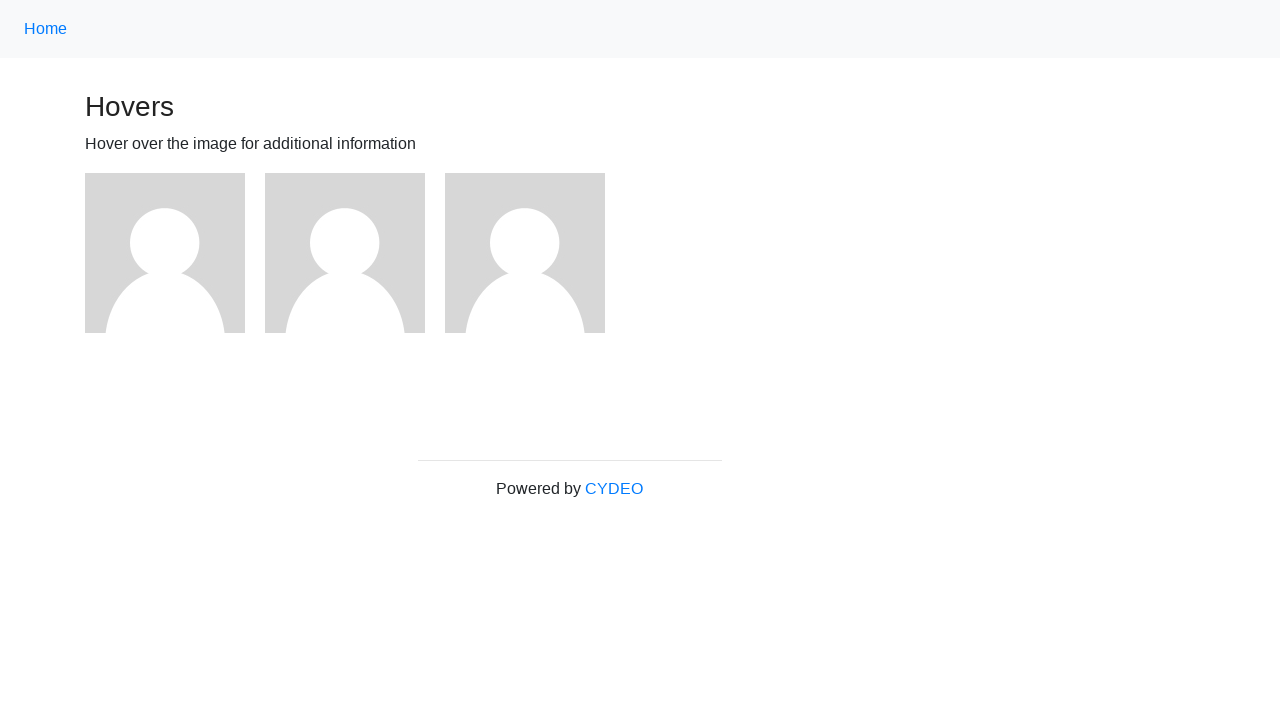

Located user2 text element
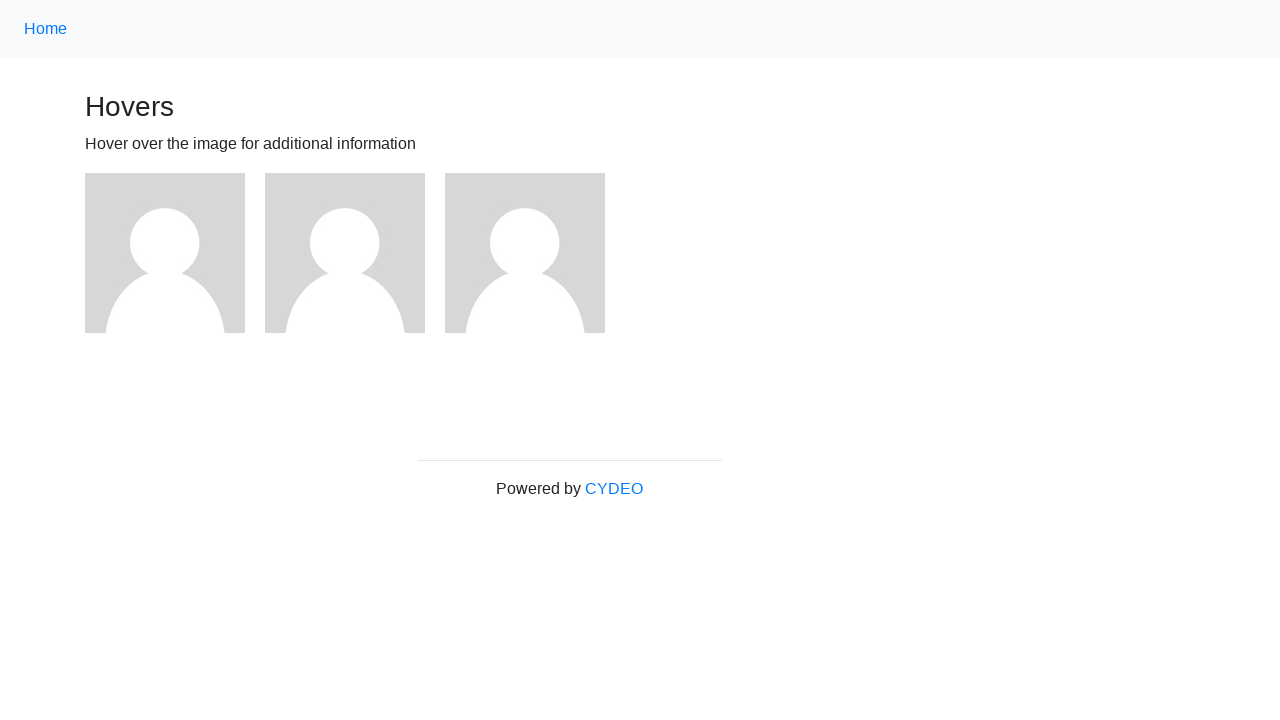

Located user3 text element
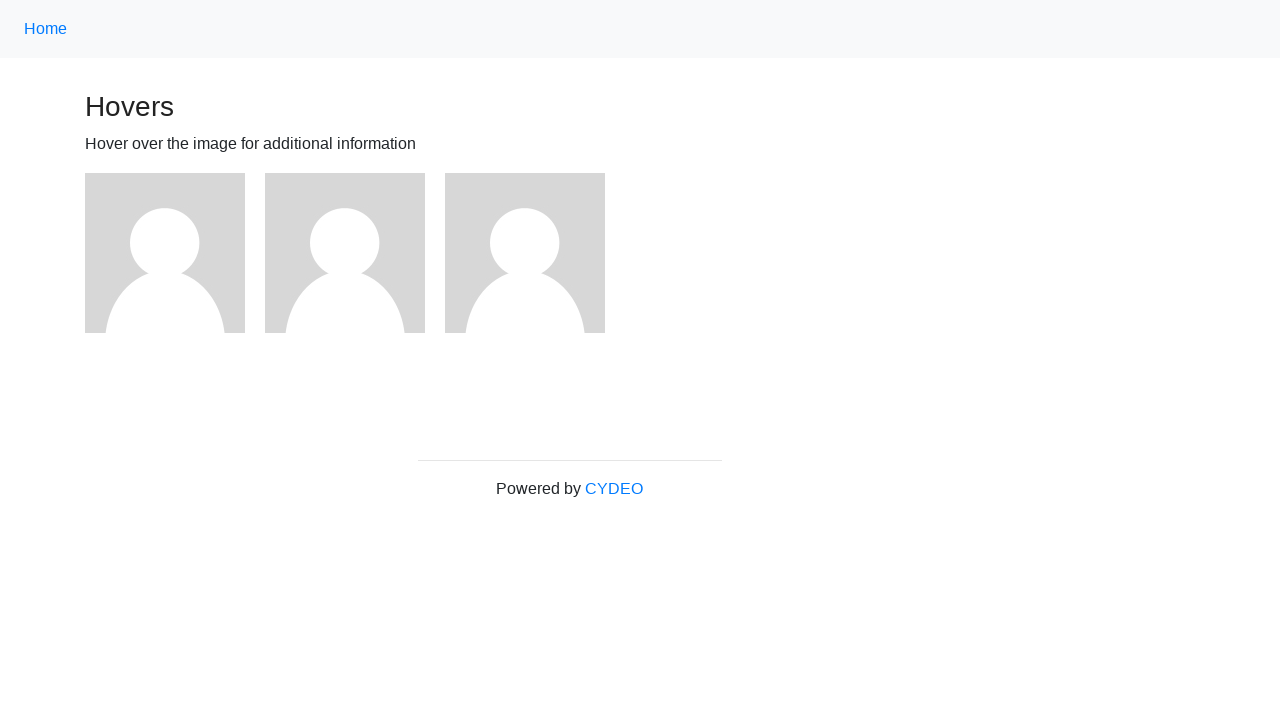

Hovered over first image at (165, 253) on (//img)[1]
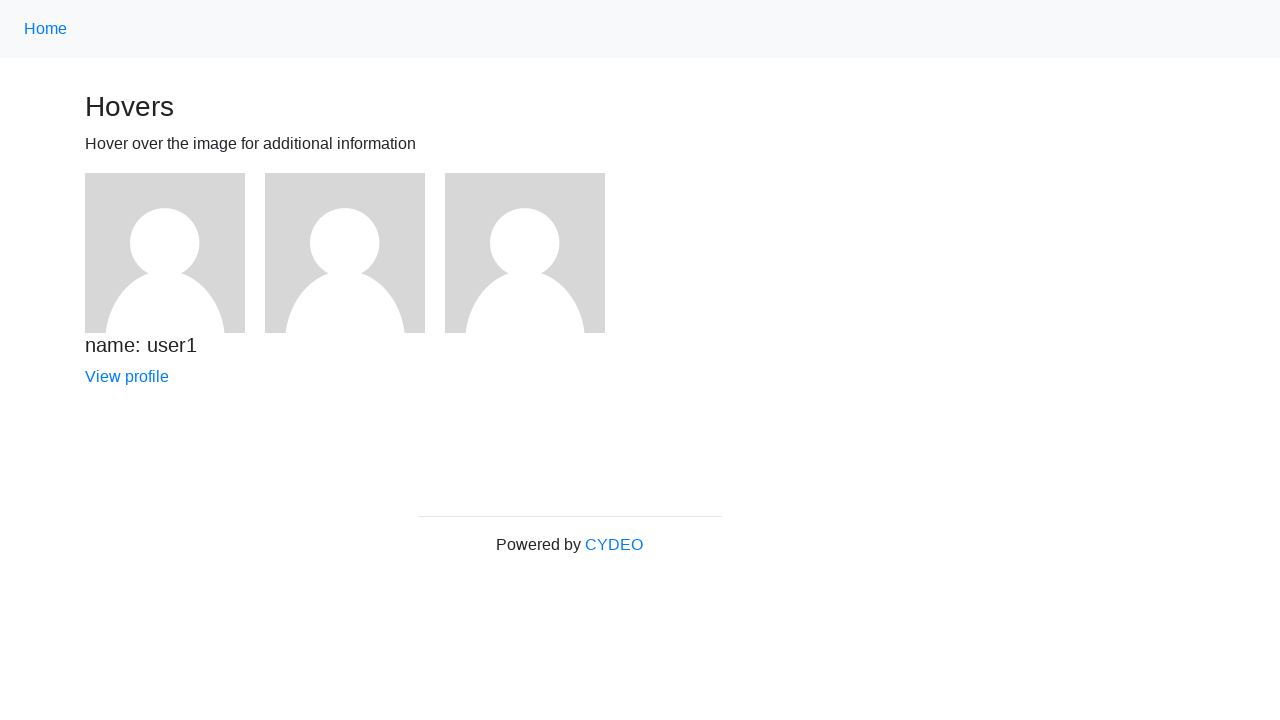

Verified user1 information is displayed after hovering over first image
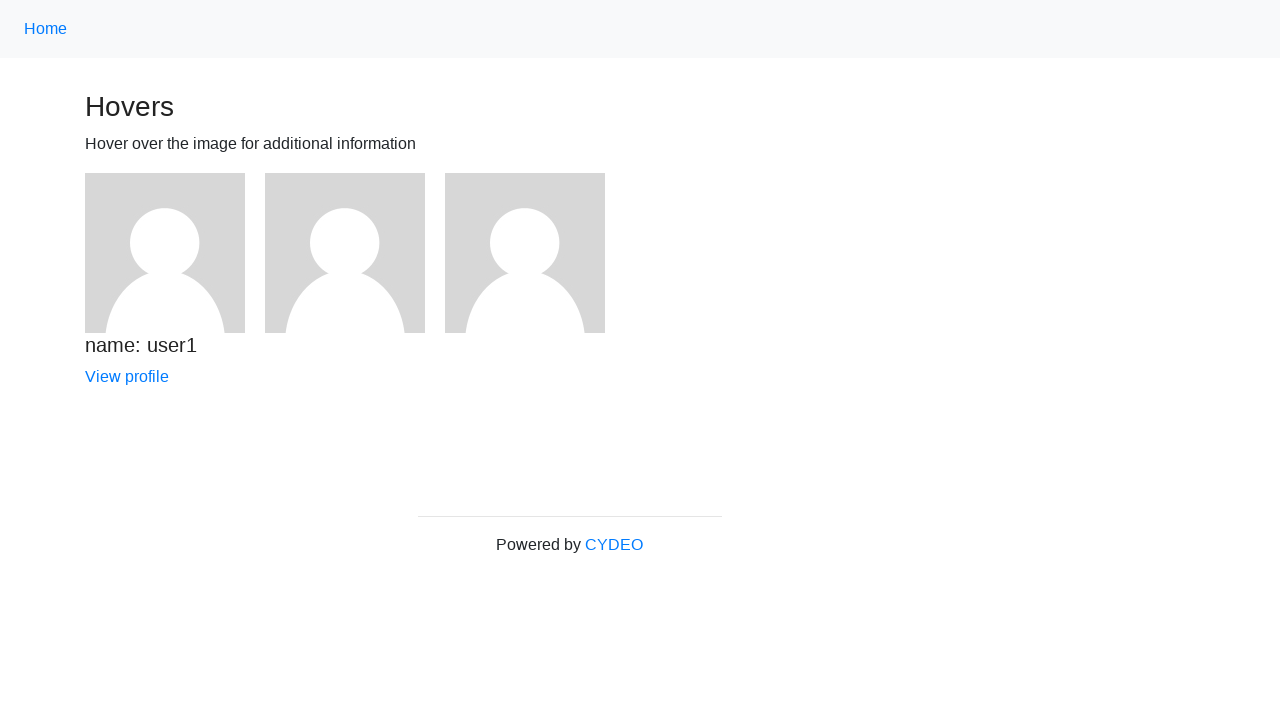

Hovered over second image at (345, 253) on (//img)[2]
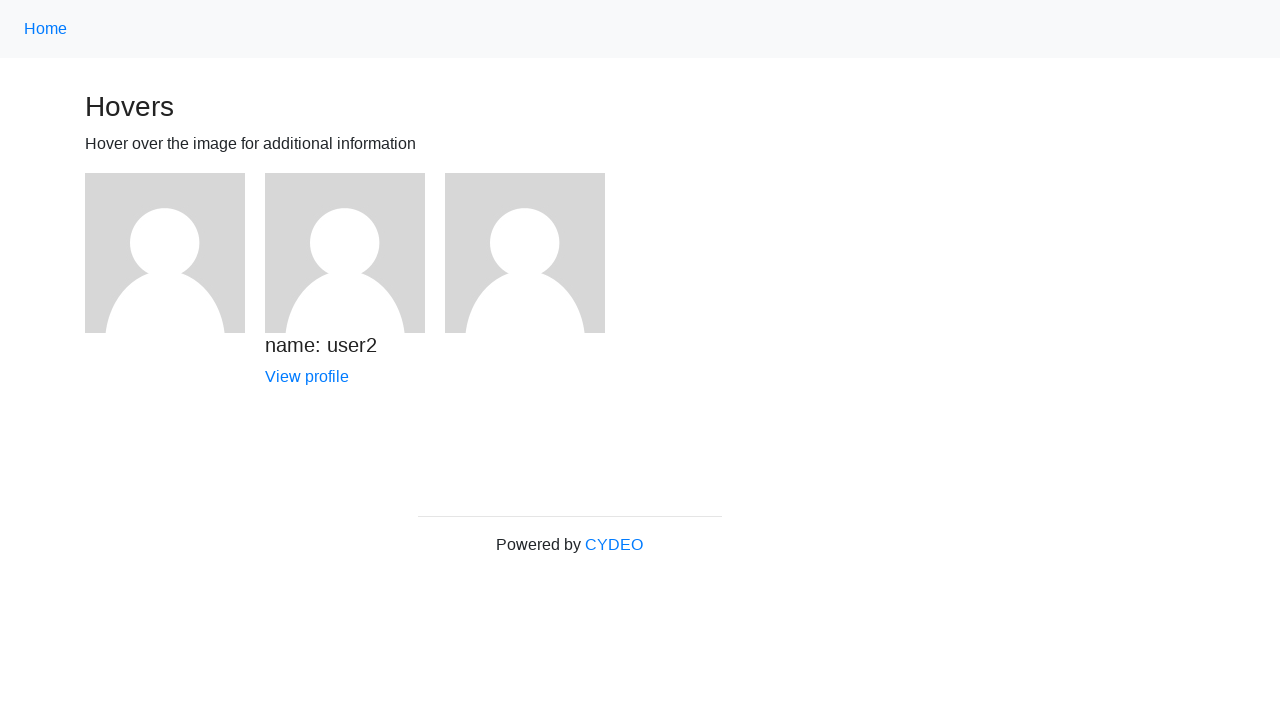

Verified user2 information is displayed after hovering over second image
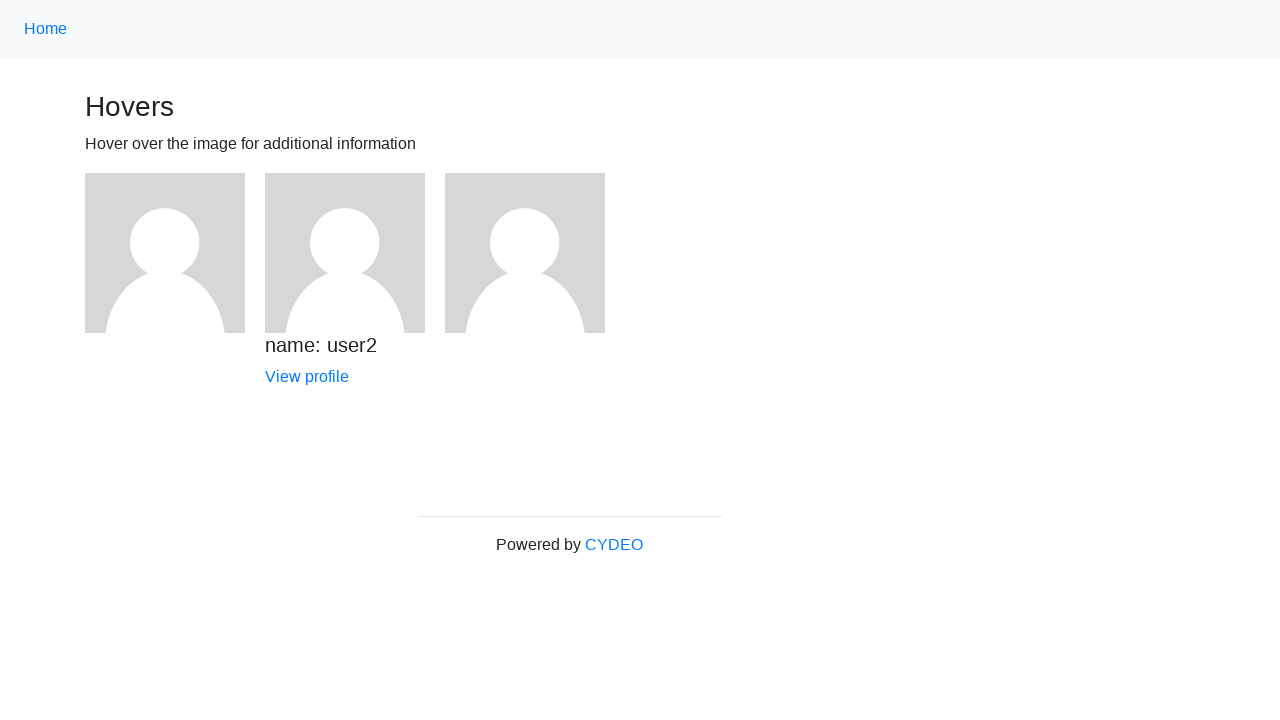

Hovered over third image at (525, 253) on (//img)[3]
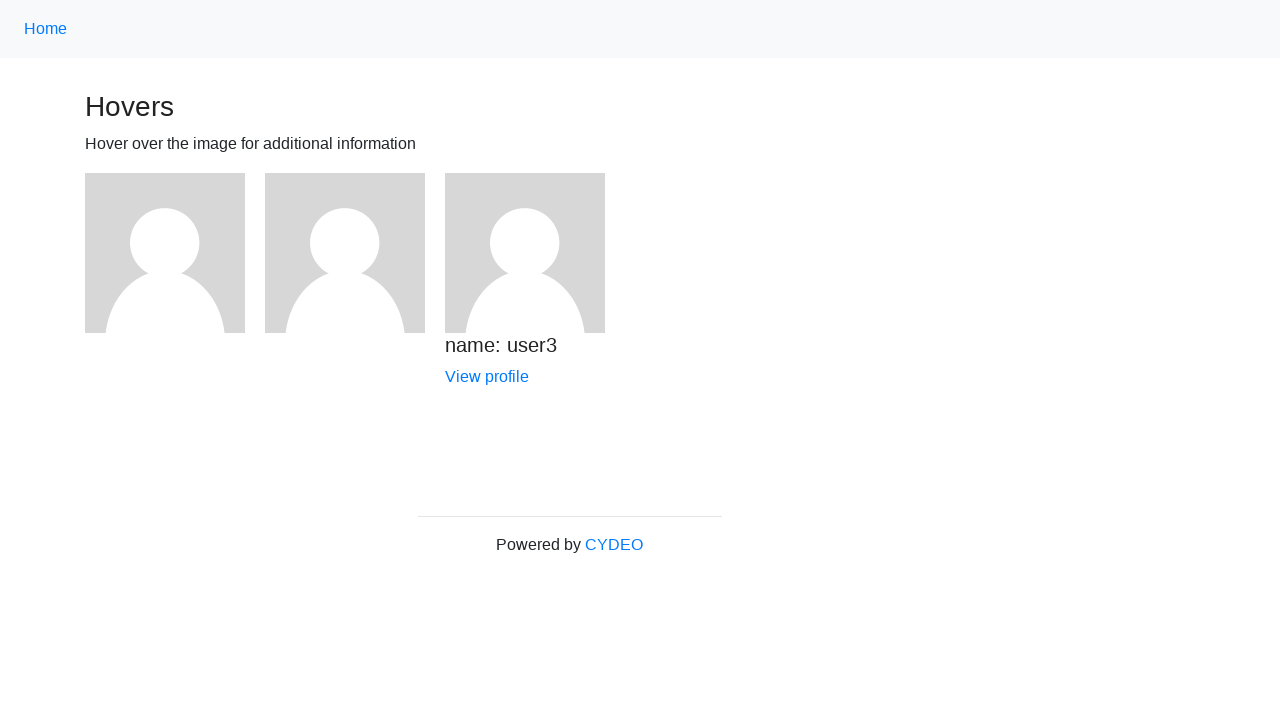

Verified user3 information is displayed after hovering over third image
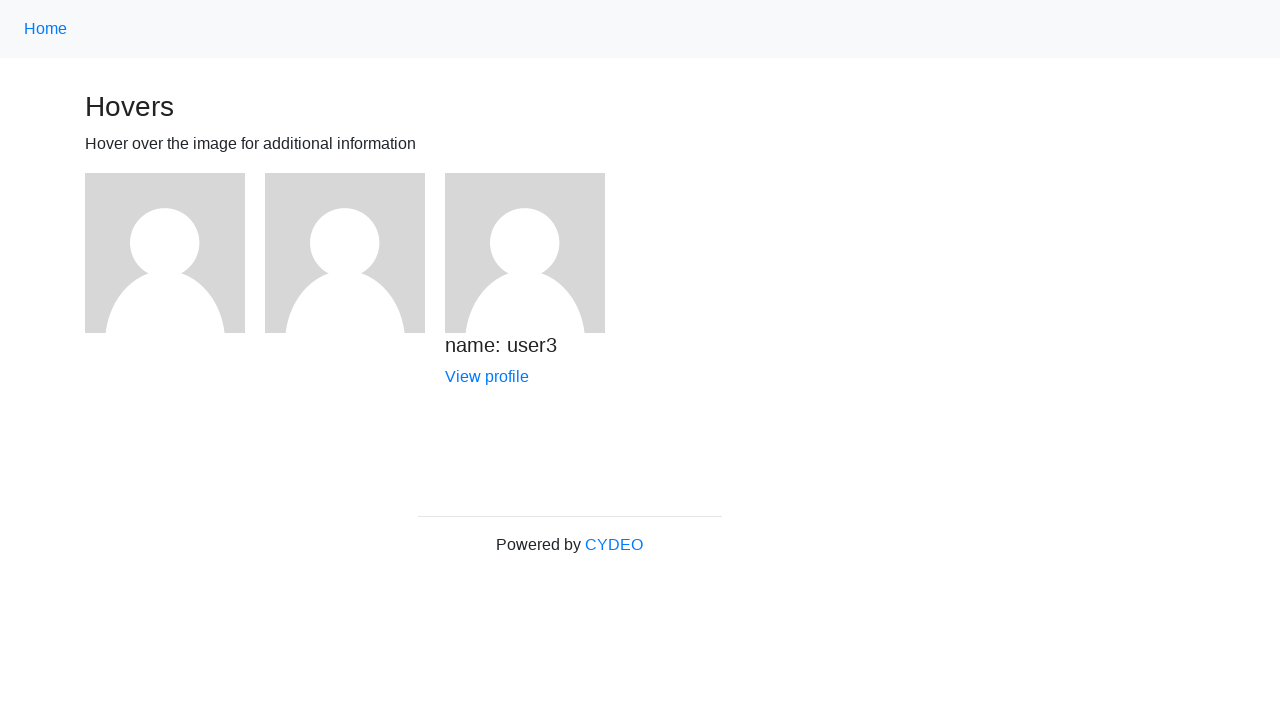

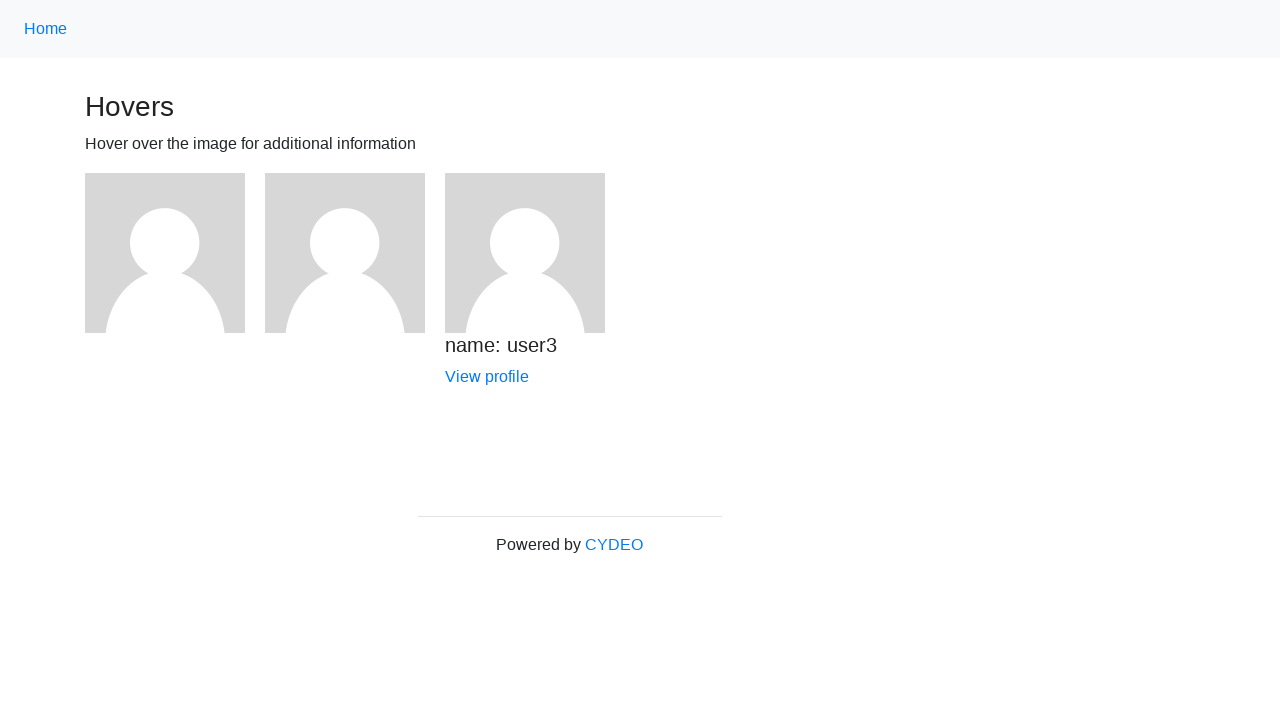